Tests browser navigation controls by visiting two pages and using back, refresh, and forward functionality

Starting URL: https://rahulshettyacademy.com/

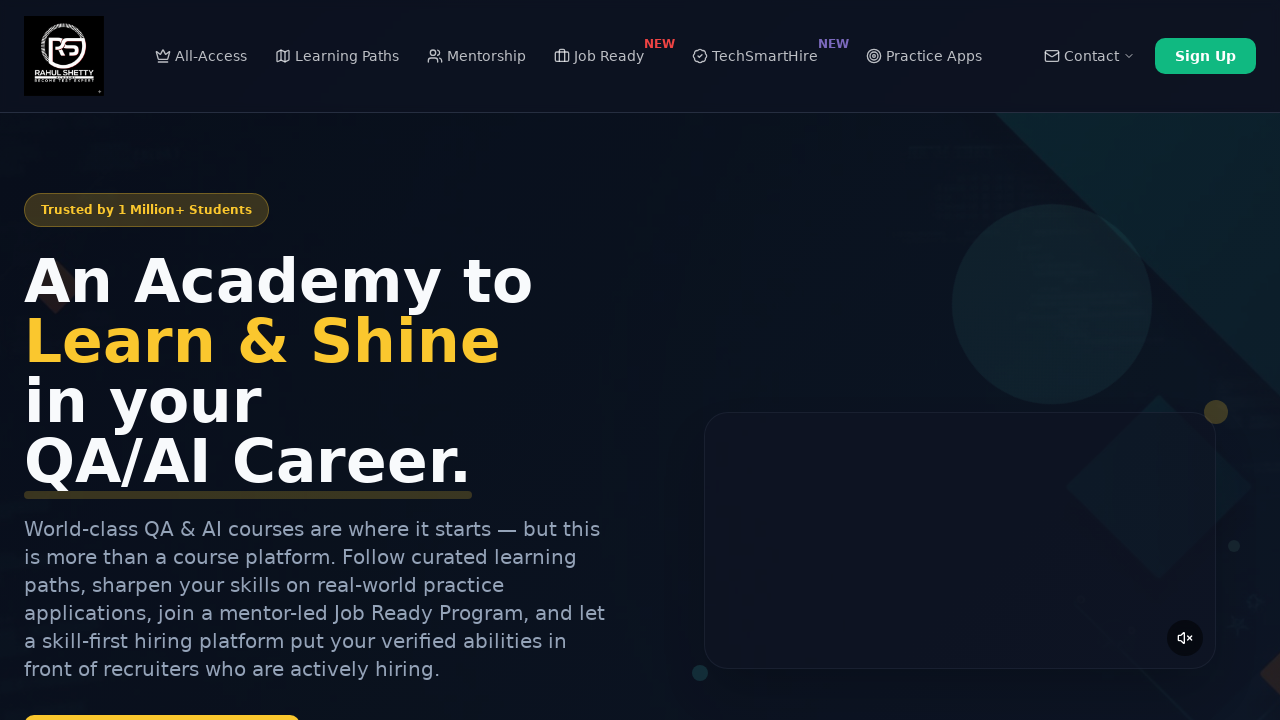

Navigated to Selenium Practice page
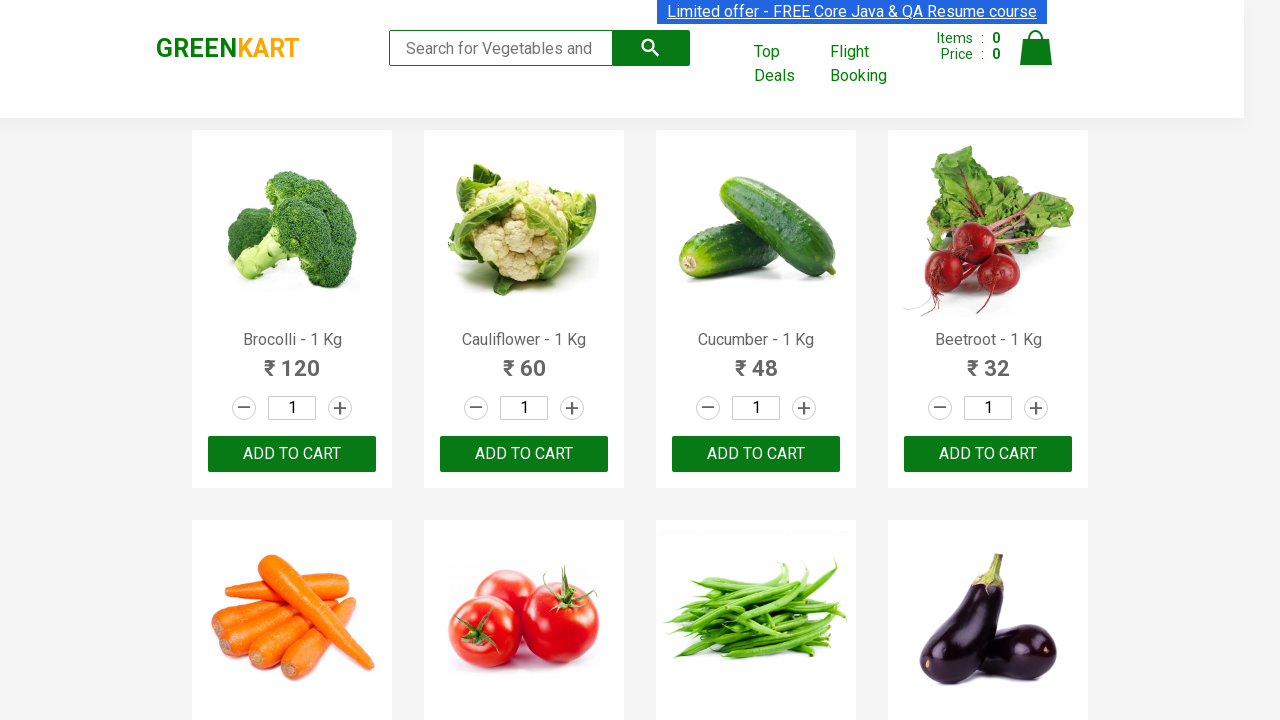

Navigated back to previous page
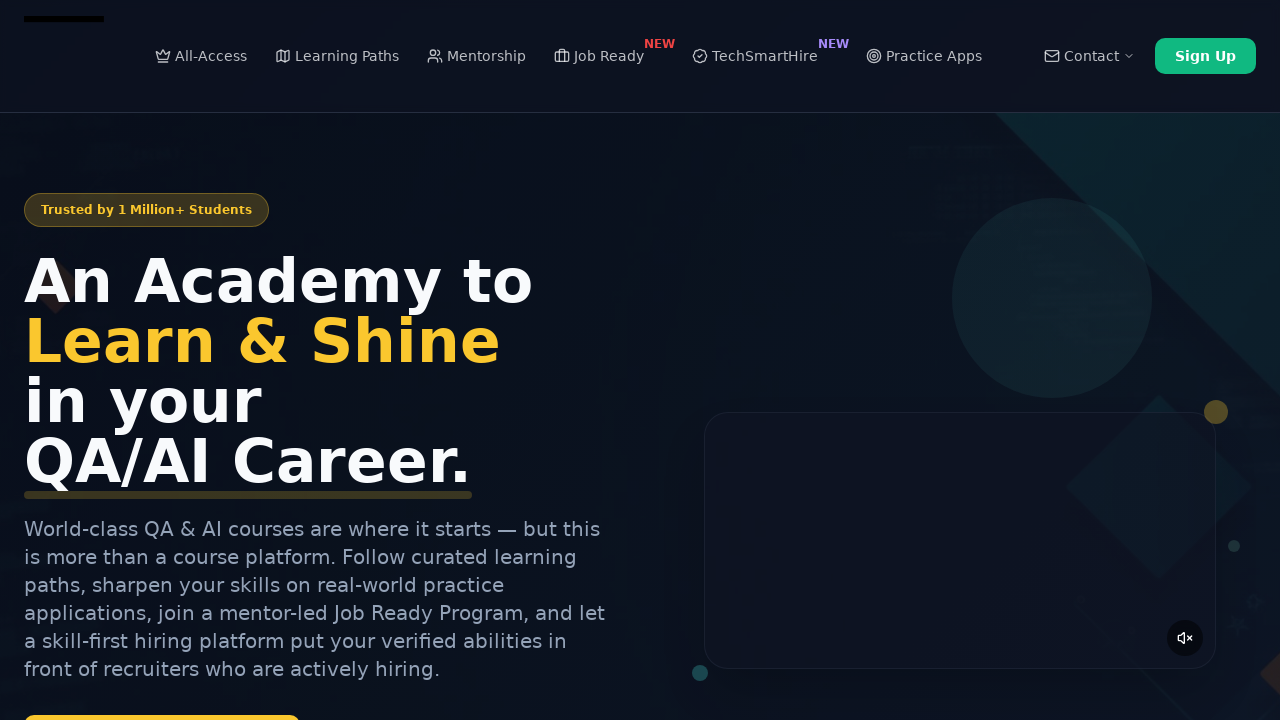

Refreshed current page
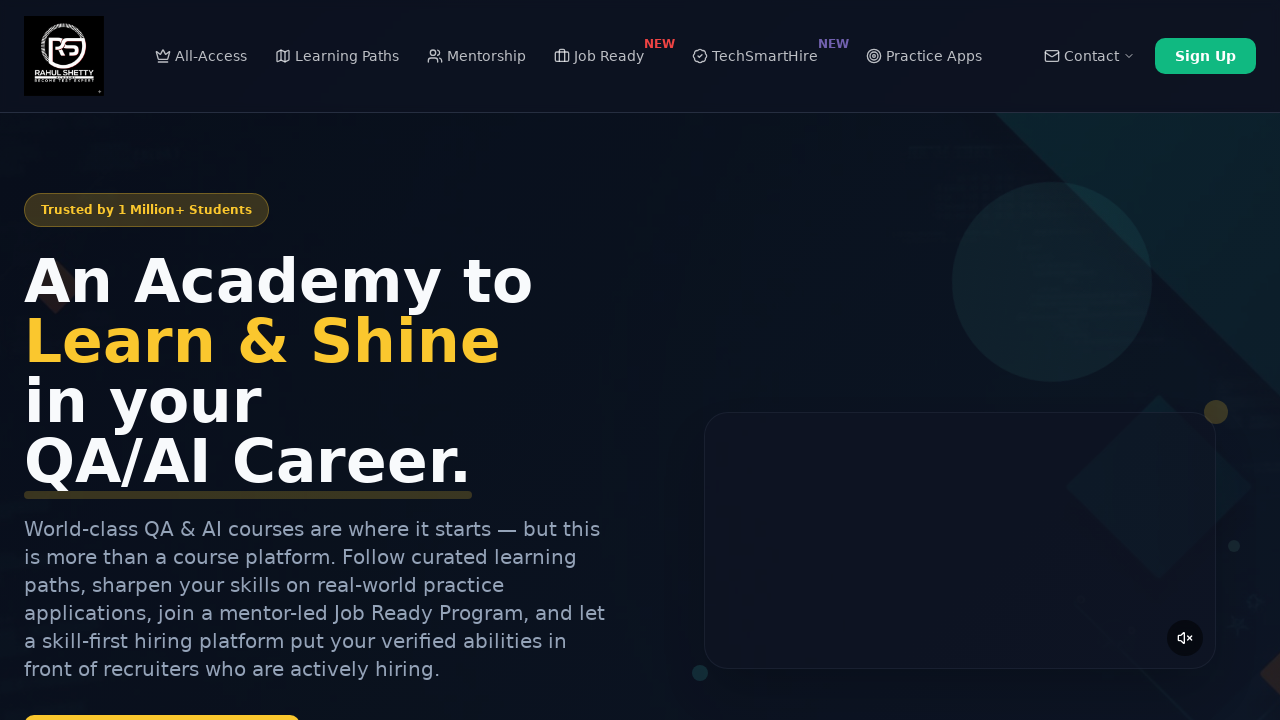

Navigated forward to next page
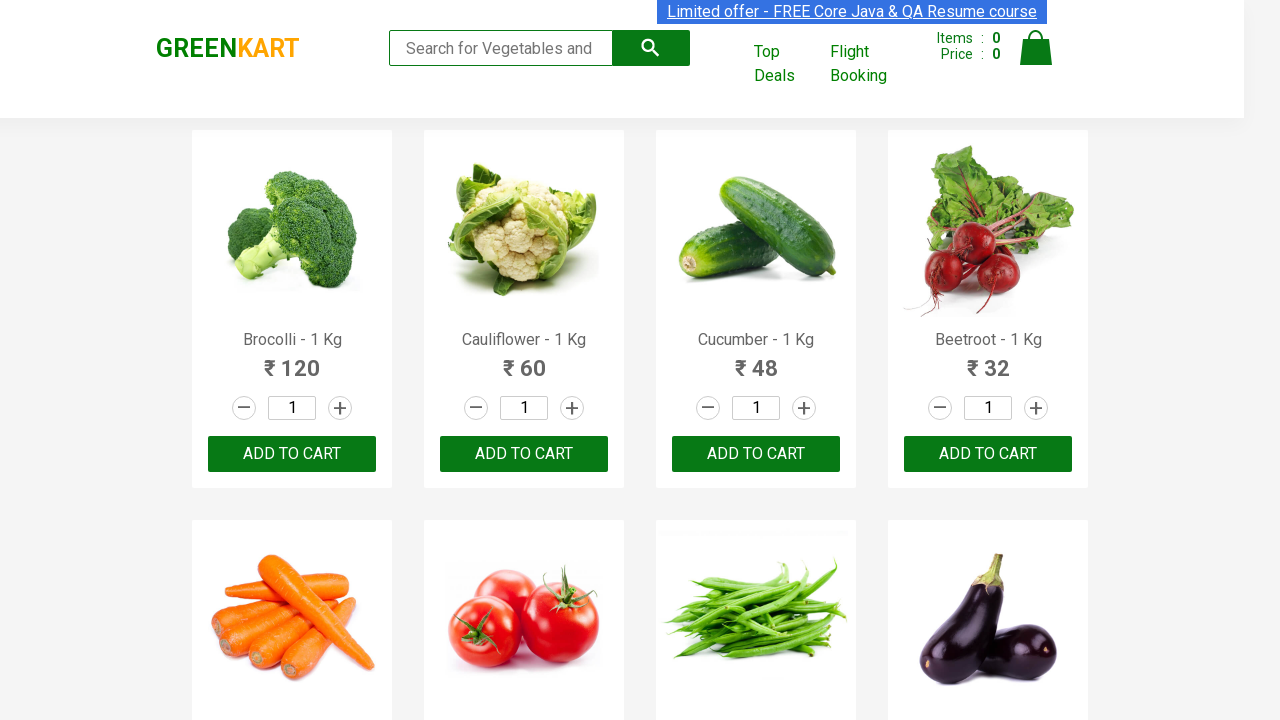

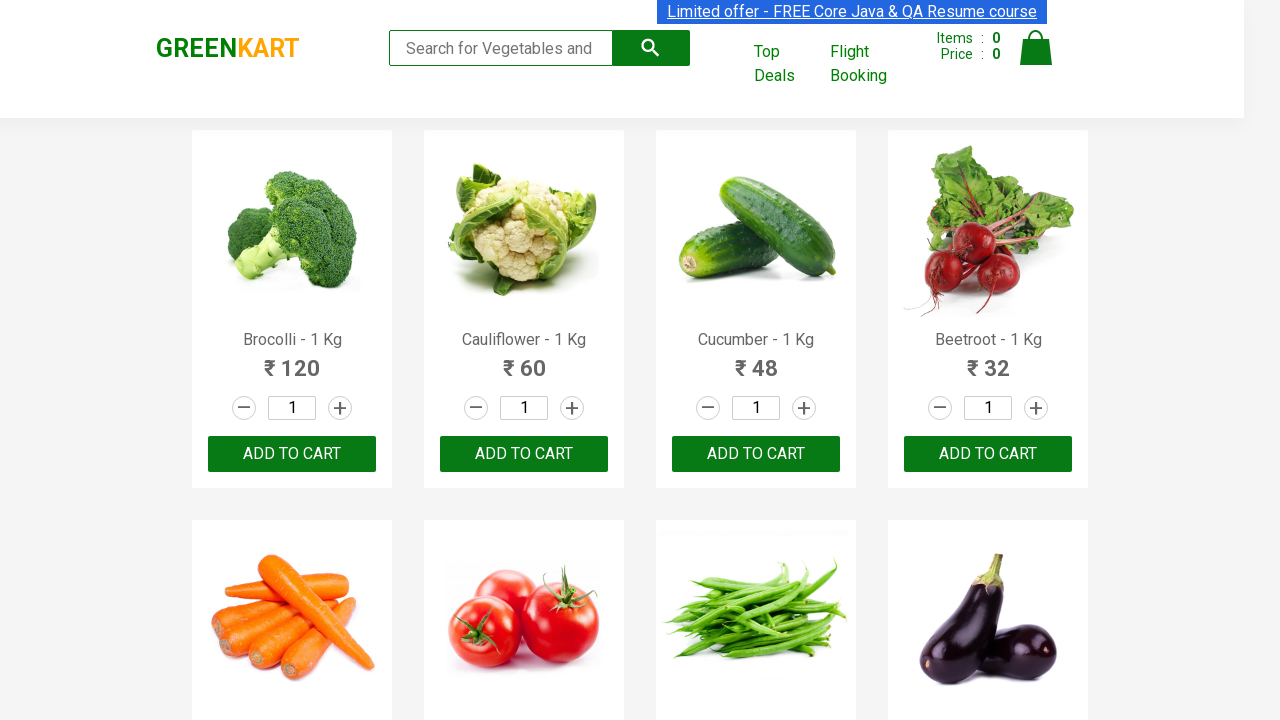